Tests that the Clear completed button is hidden when there are no completed items

Starting URL: https://demo.playwright.dev/todomvc

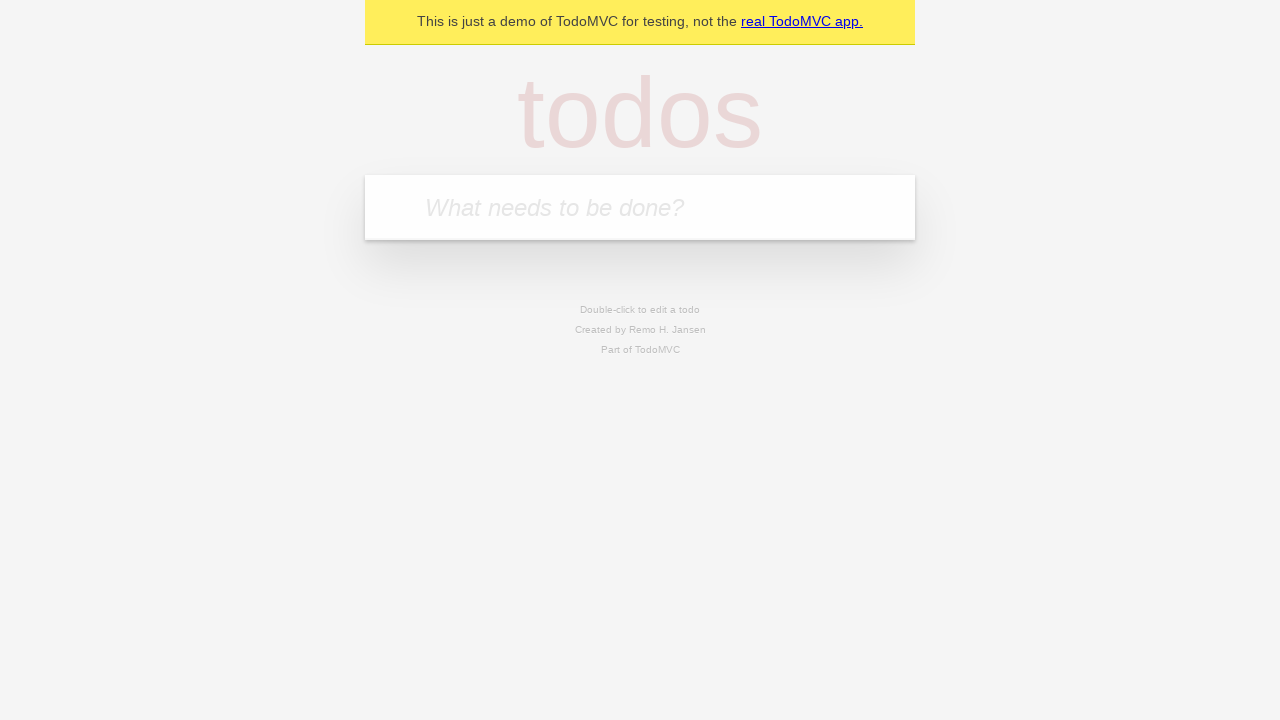

Filled todo input with 'buy some cheese' on internal:attr=[placeholder="What needs to be done?"i]
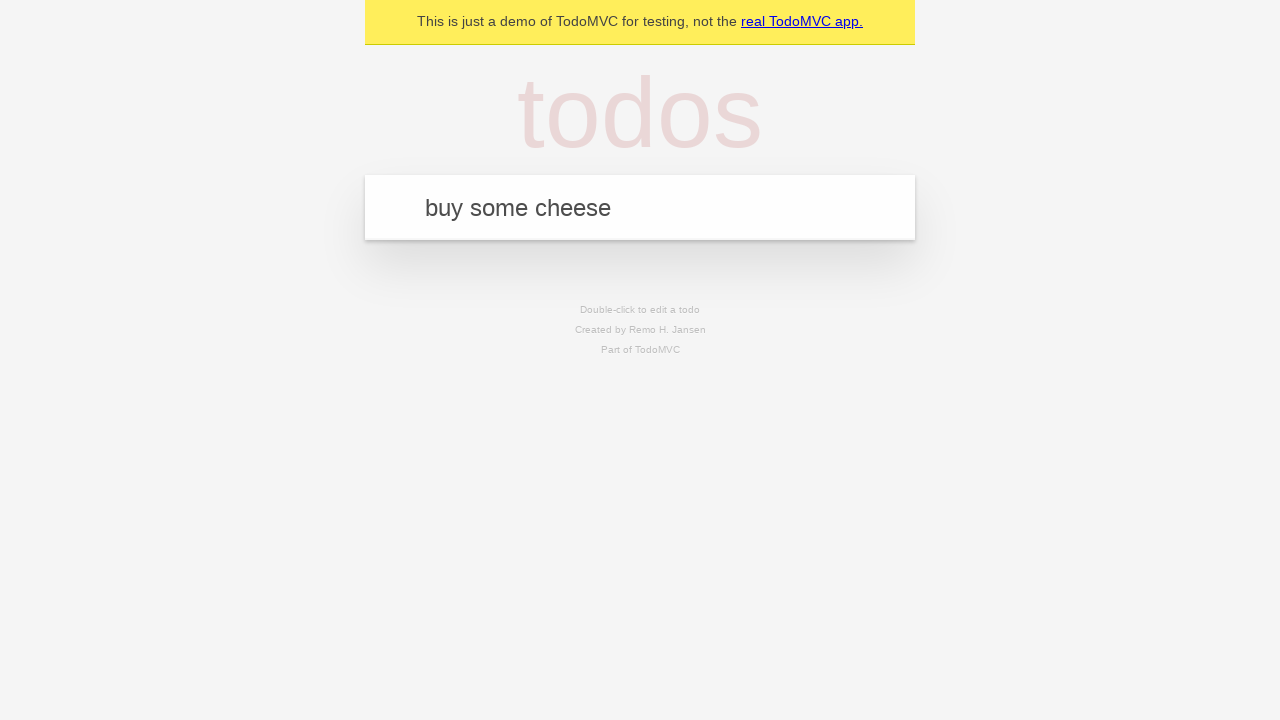

Pressed Enter to add first todo item on internal:attr=[placeholder="What needs to be done?"i]
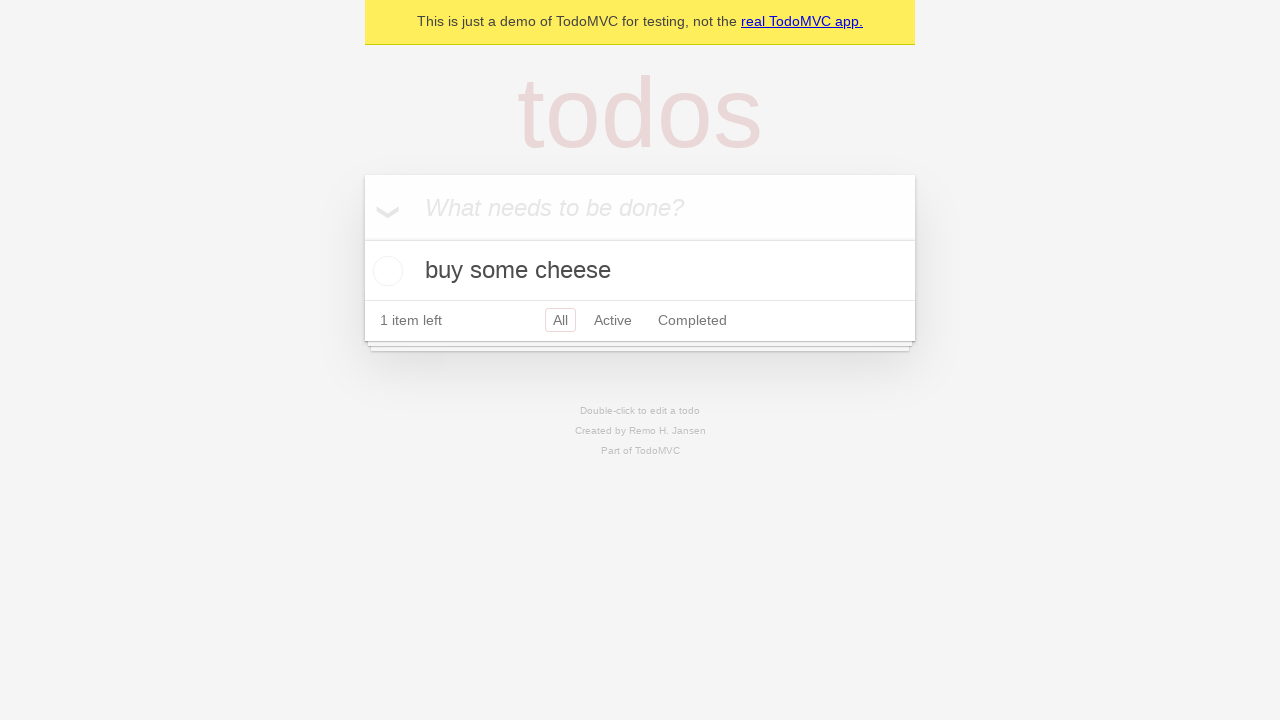

Filled todo input with 'feed the cat' on internal:attr=[placeholder="What needs to be done?"i]
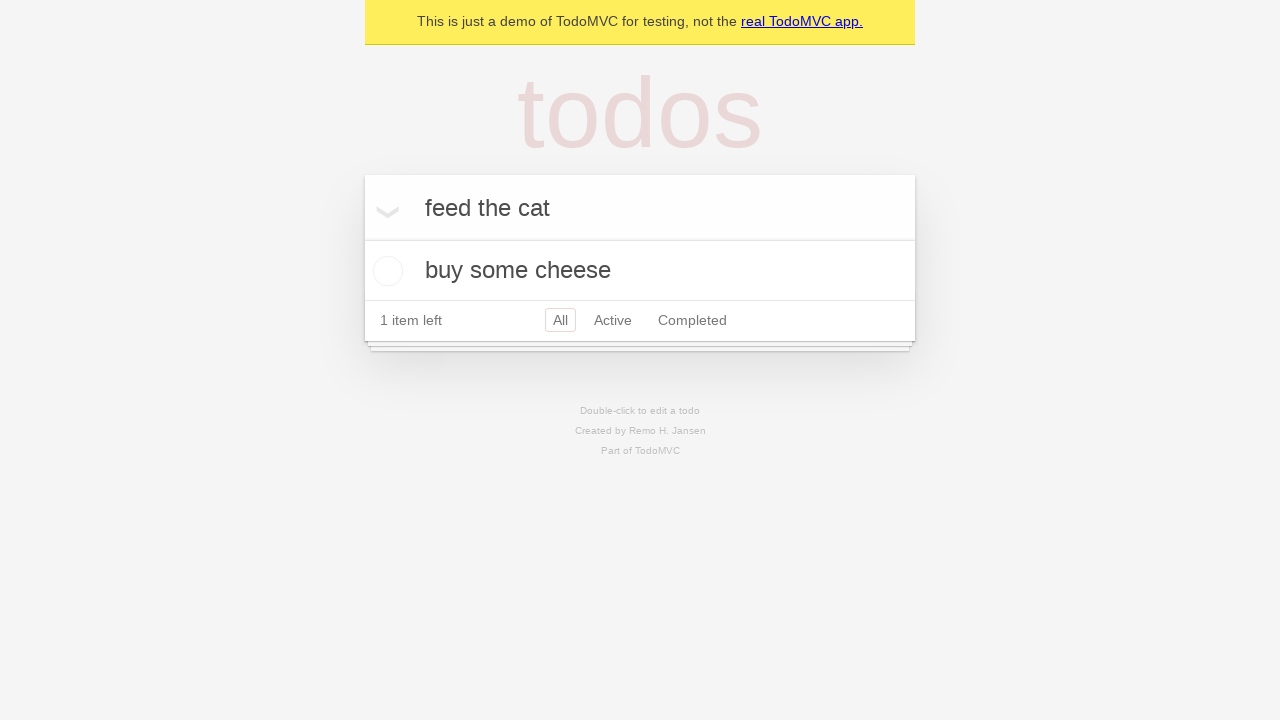

Pressed Enter to add second todo item on internal:attr=[placeholder="What needs to be done?"i]
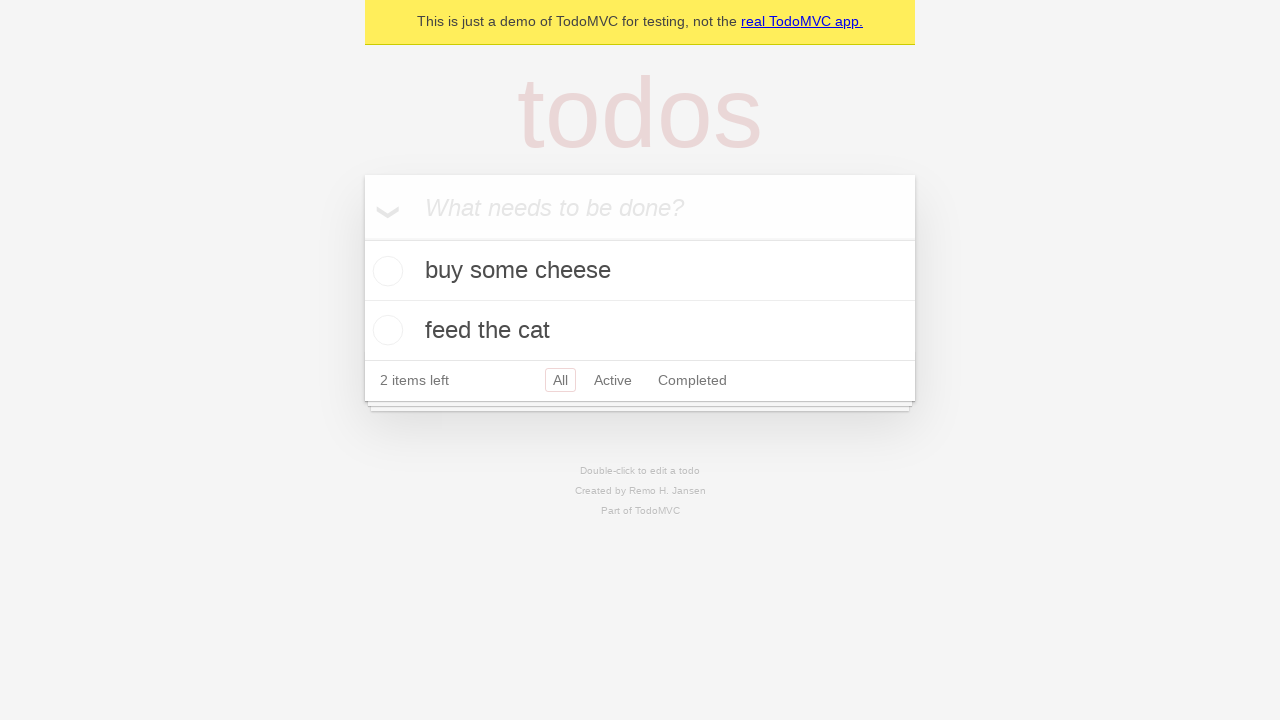

Filled todo input with 'book a doctors appointment' on internal:attr=[placeholder="What needs to be done?"i]
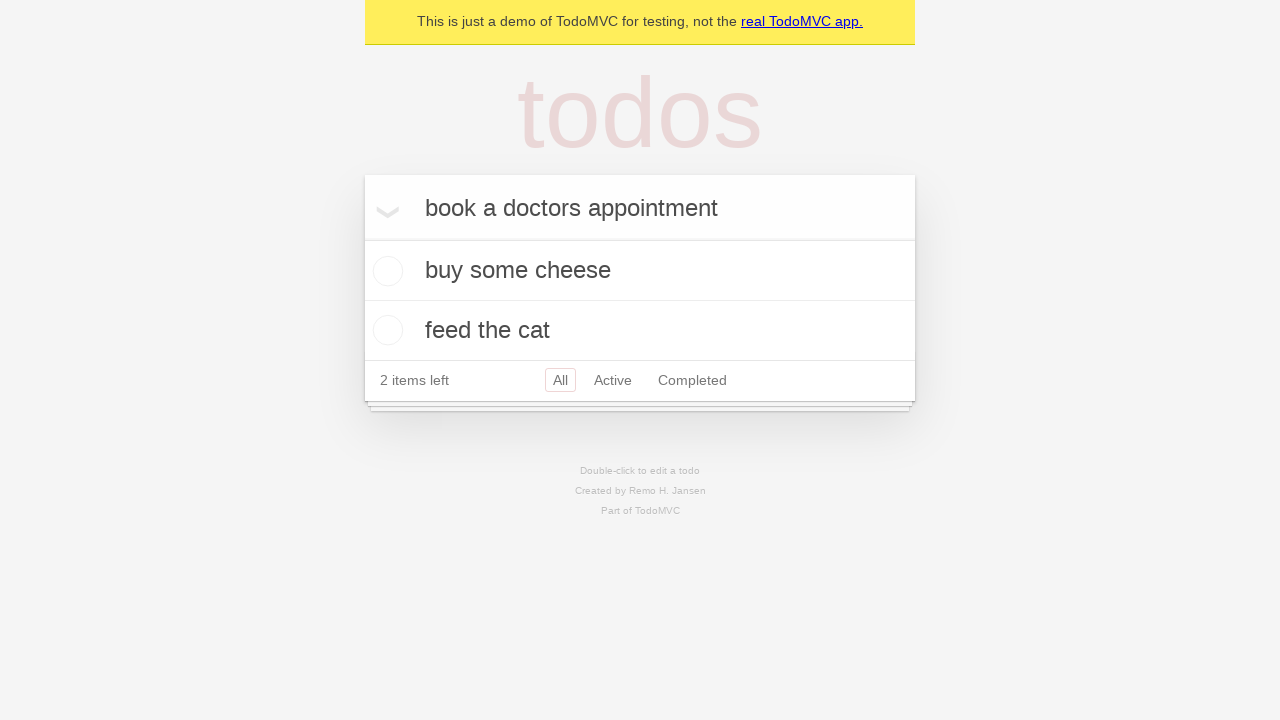

Pressed Enter to add third todo item on internal:attr=[placeholder="What needs to be done?"i]
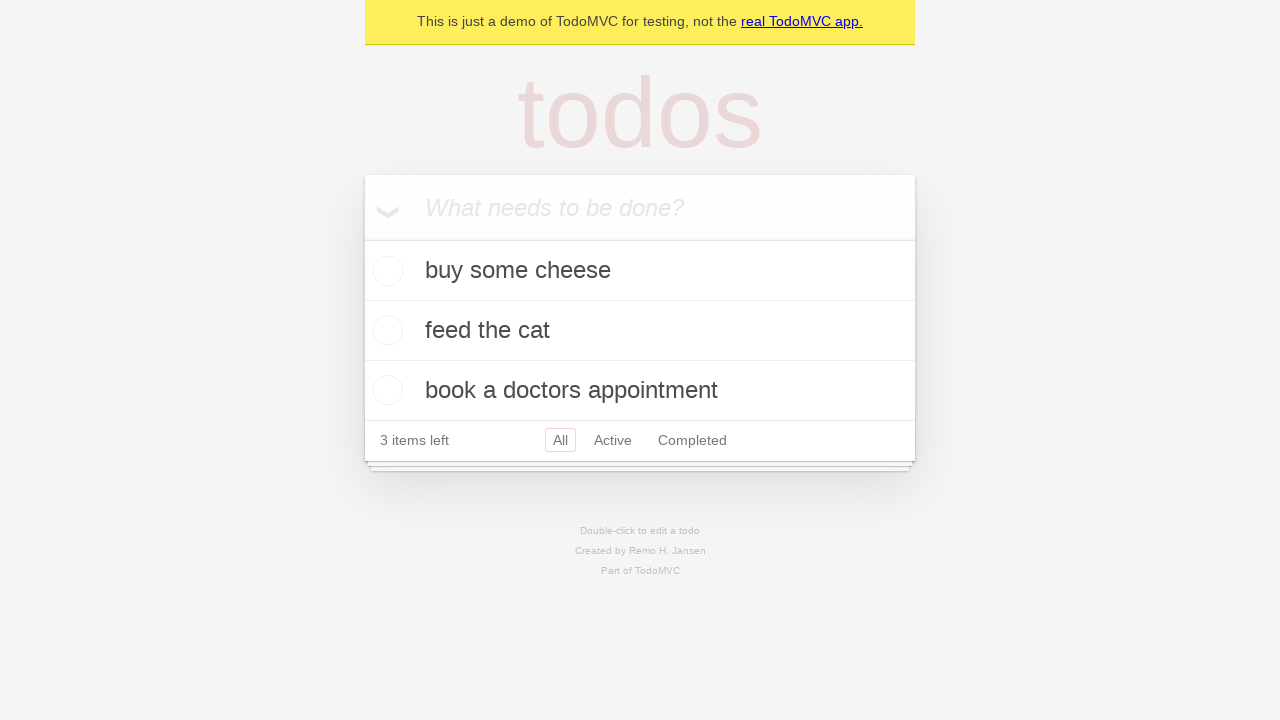

Checked the first todo item as completed at (385, 271) on .todo-list li .toggle >> nth=0
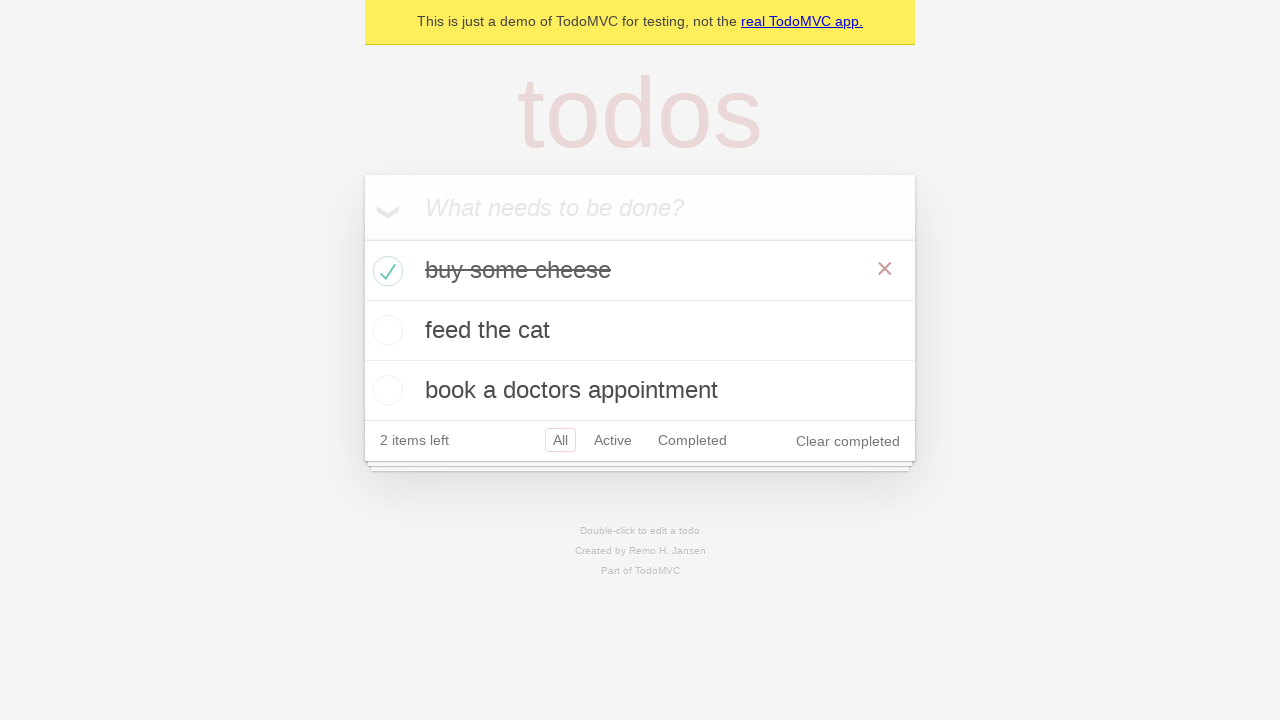

Clicked 'Clear completed' button to remove completed item at (848, 441) on internal:role=button[name="Clear completed"i]
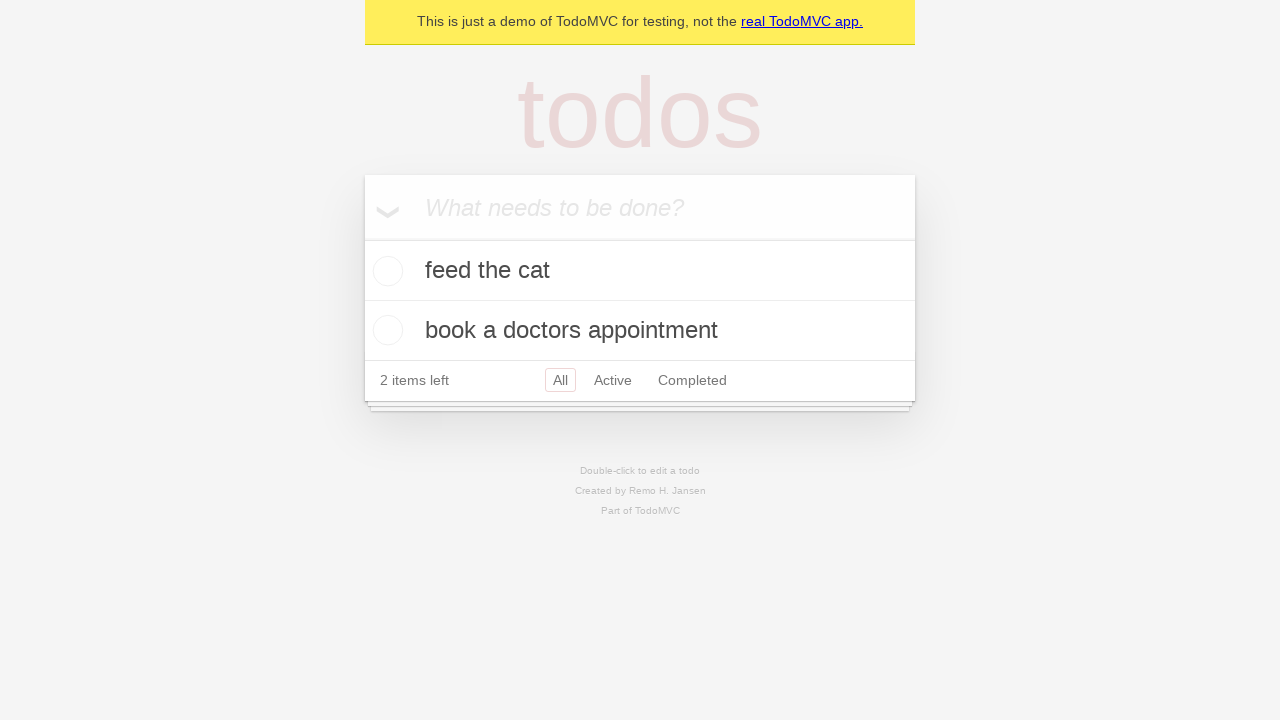

Waited 500ms for UI to update after clearing completed items
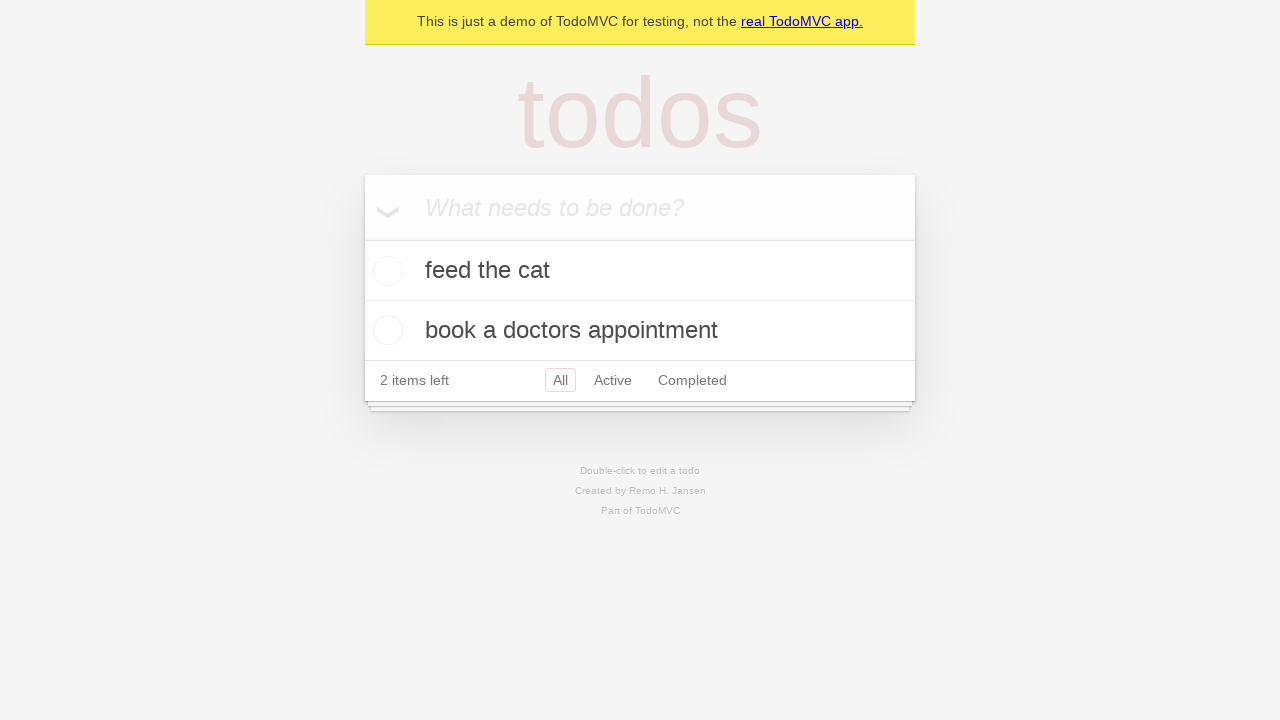

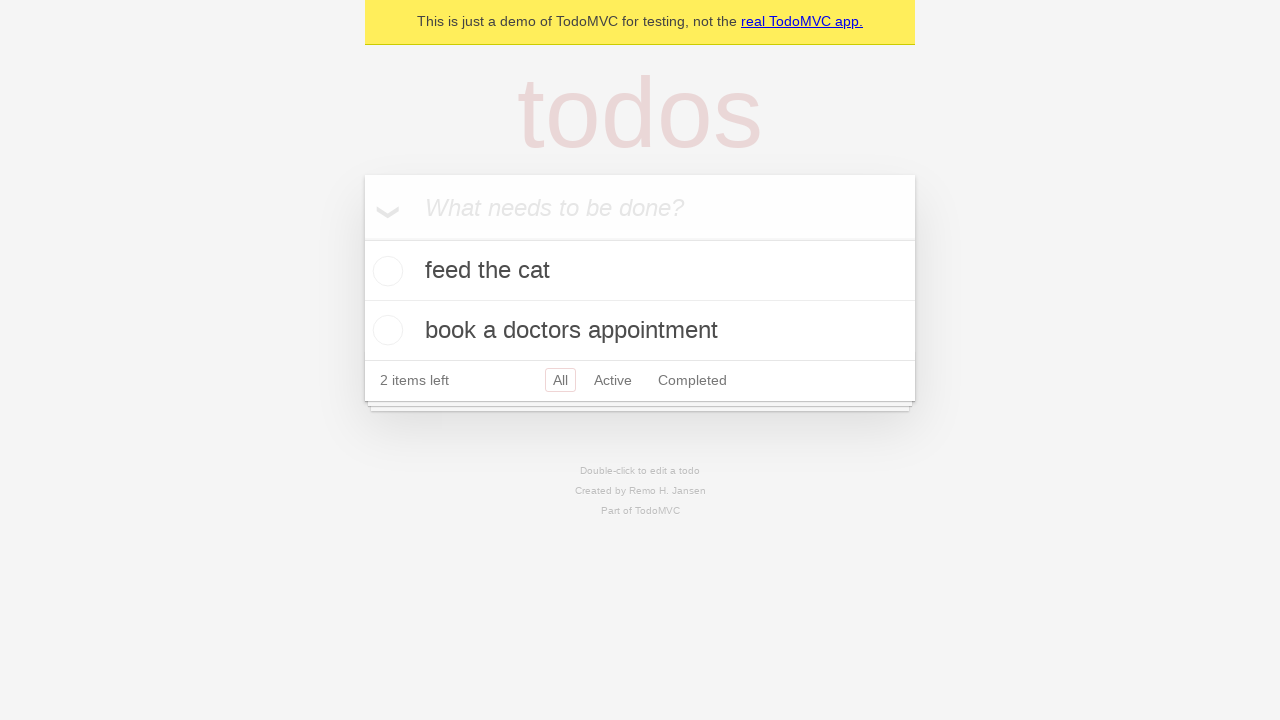